Tests dropdown selection functionality by selecting currency options using different methods (by index, visible text, and value)

Starting URL: https://rahulshettyacademy.com/dropdownsPractise/

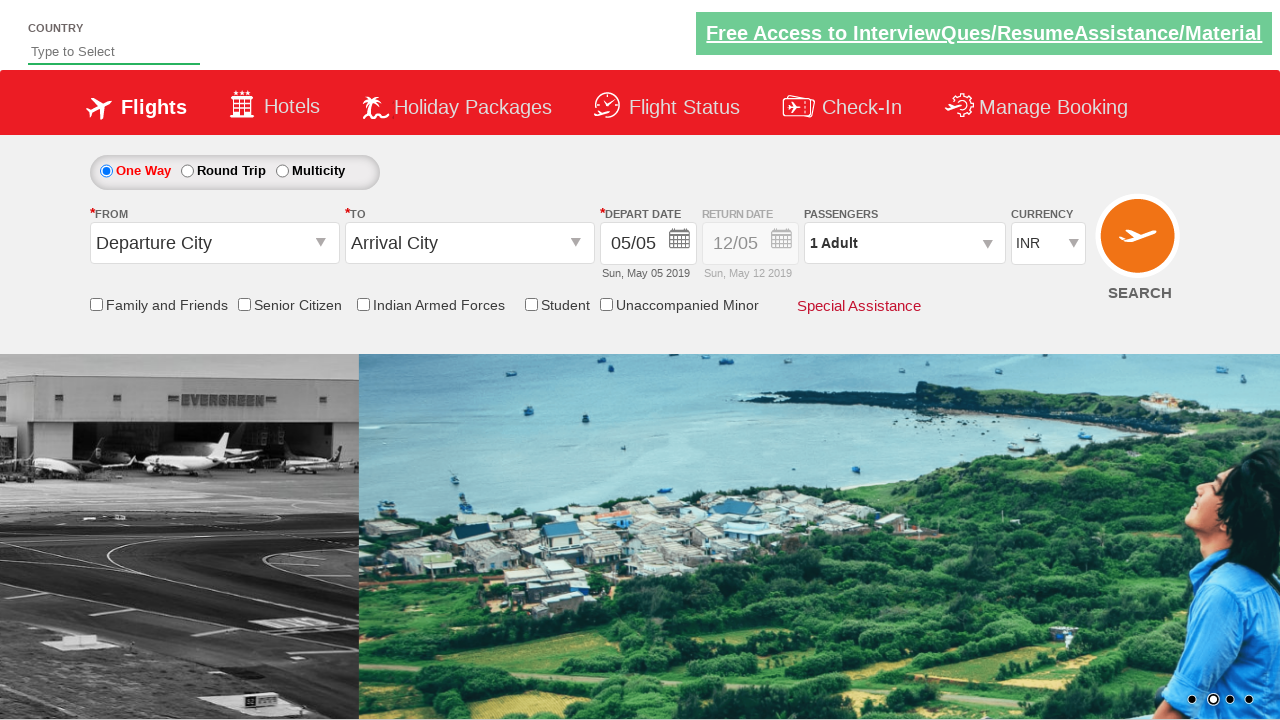

Navigated to dropdown practice page
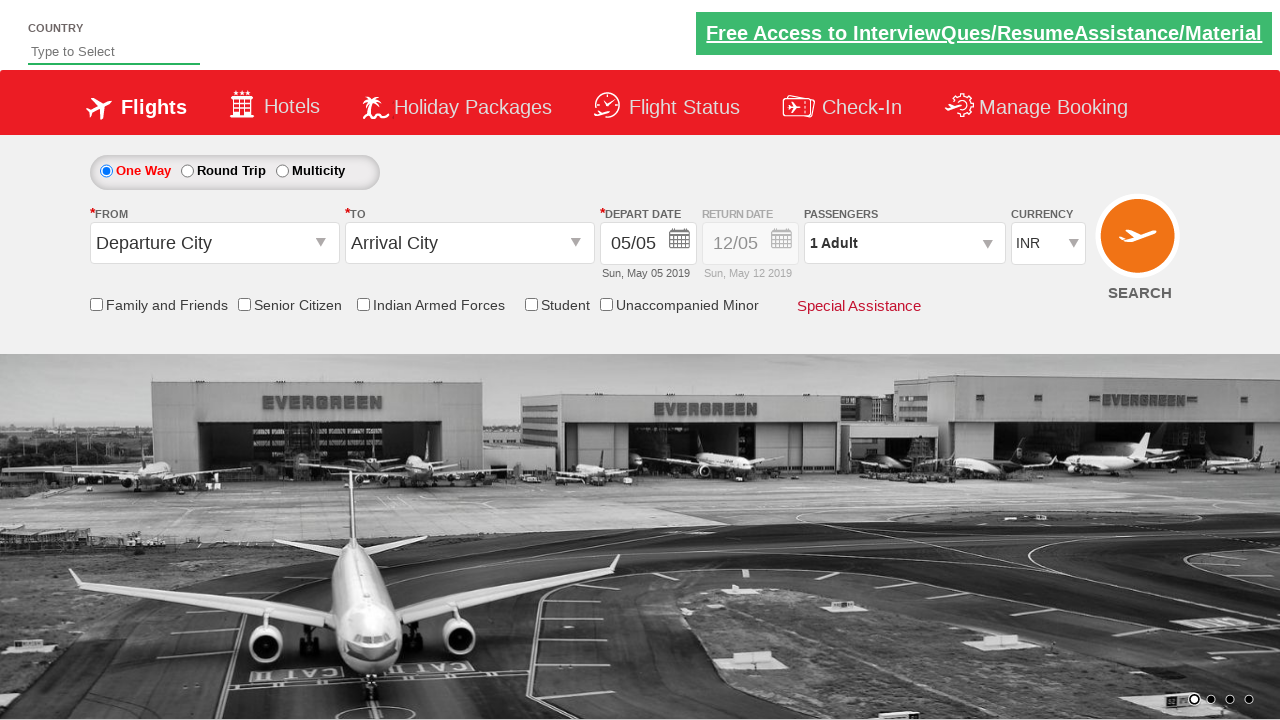

Located currency dropdown element
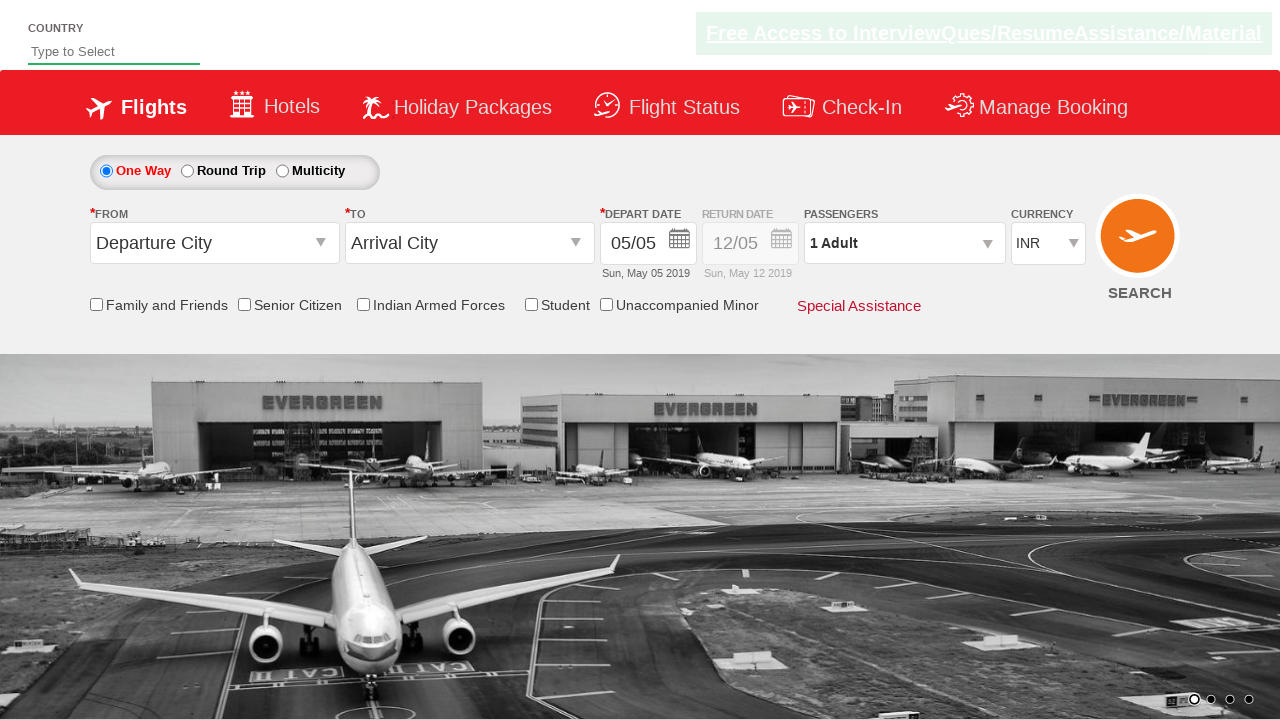

Selected currency by index 3 (4th option) on #ctl00_mainContent_DropDownListCurrency
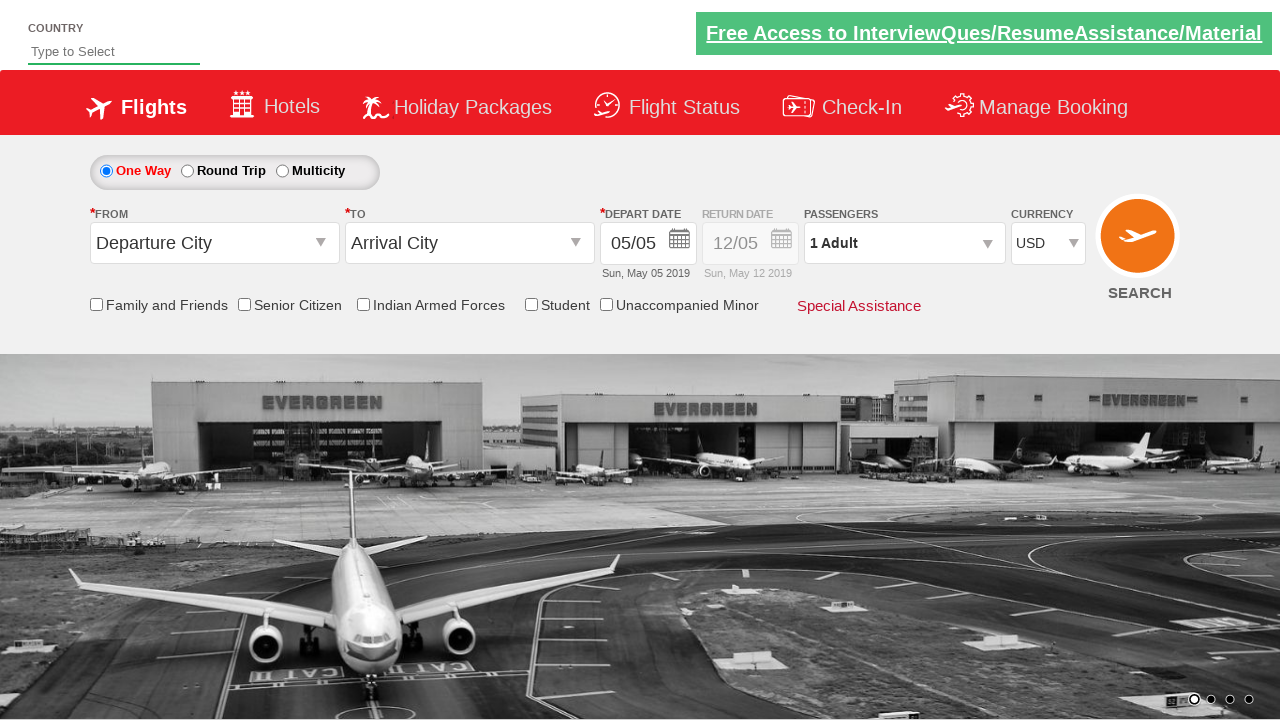

Selected currency AED by visible text on #ctl00_mainContent_DropDownListCurrency
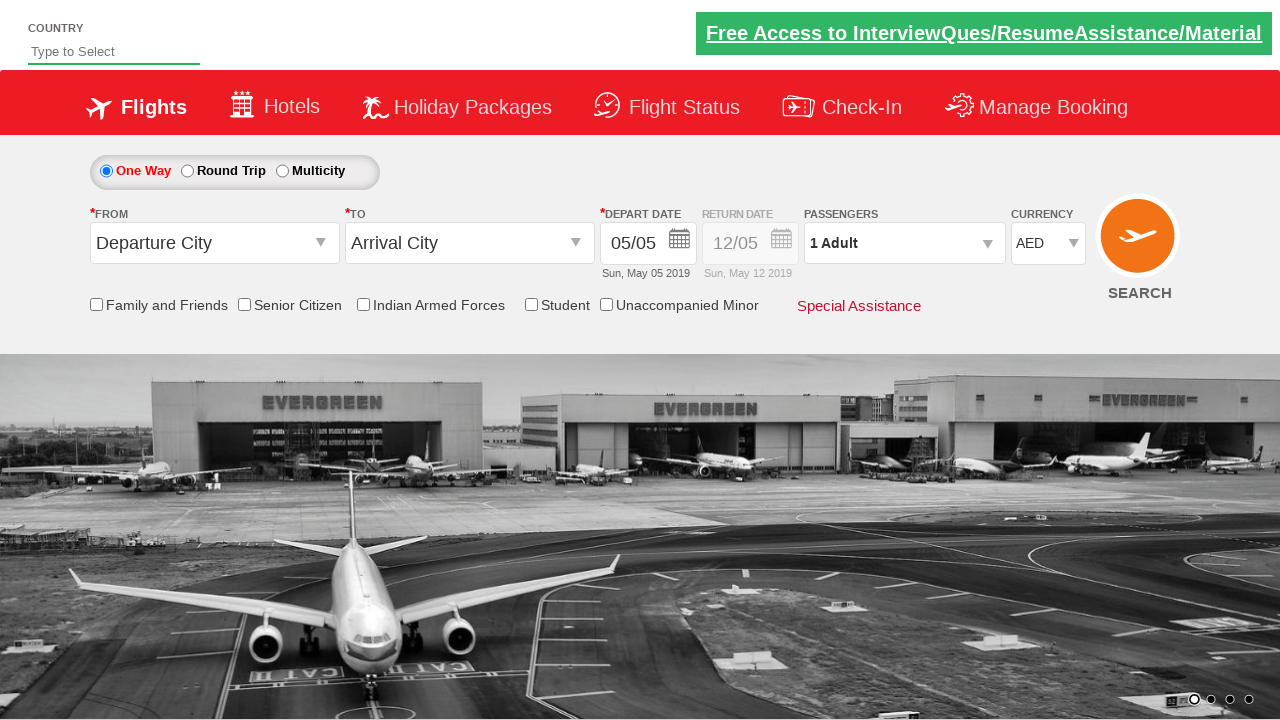

Selected currency INR by value on #ctl00_mainContent_DropDownListCurrency
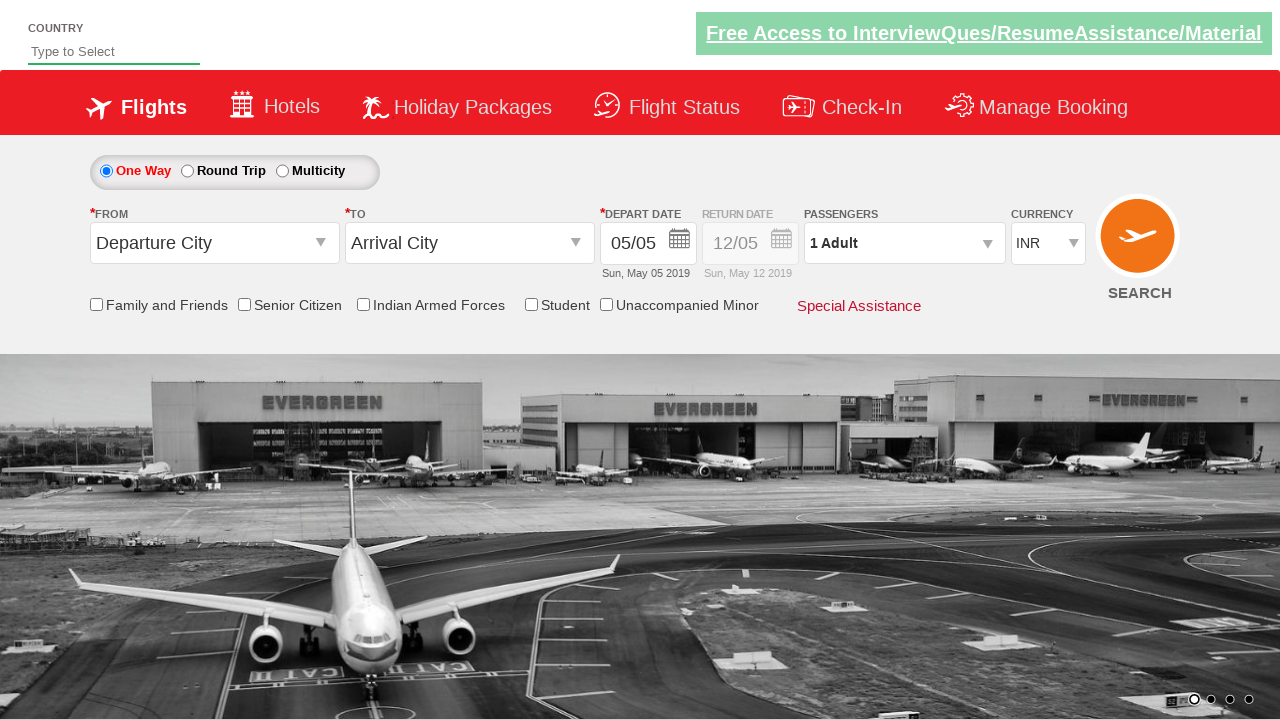

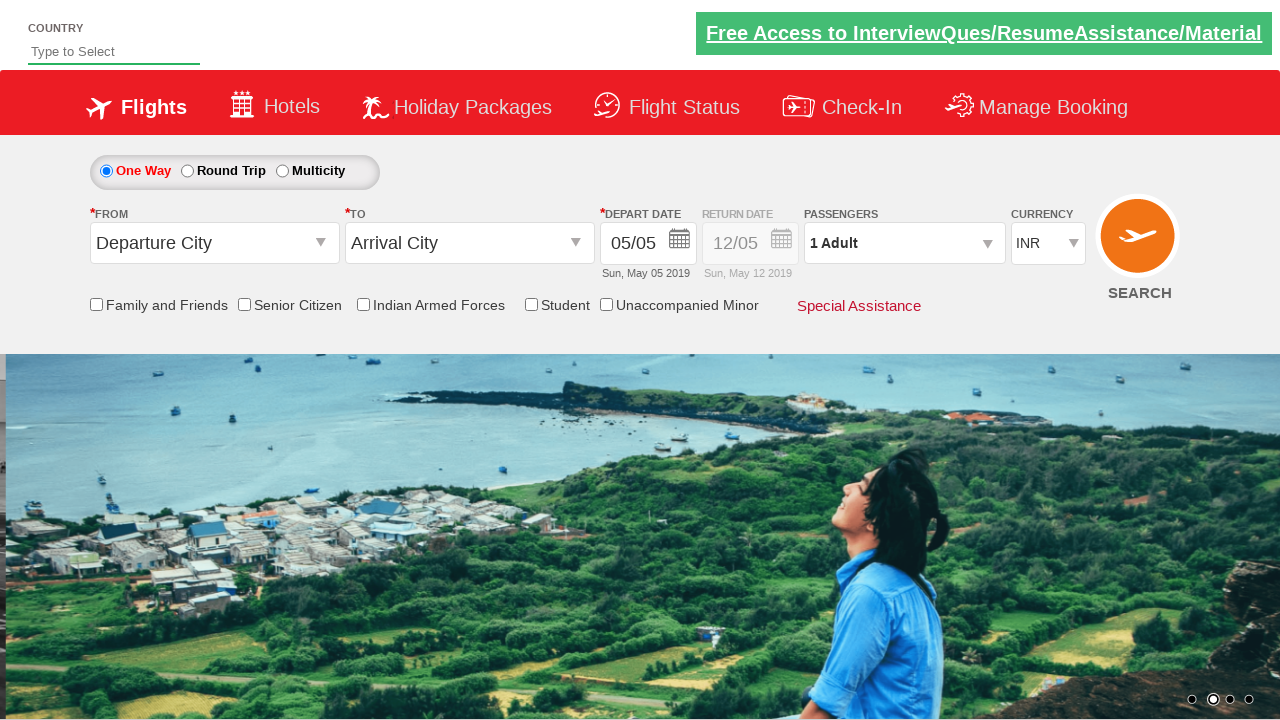